Tests enabled and disabled input fields by verifying disabled state and typing in enabled field

Starting URL: https://formy-project.herokuapp.com/enabled

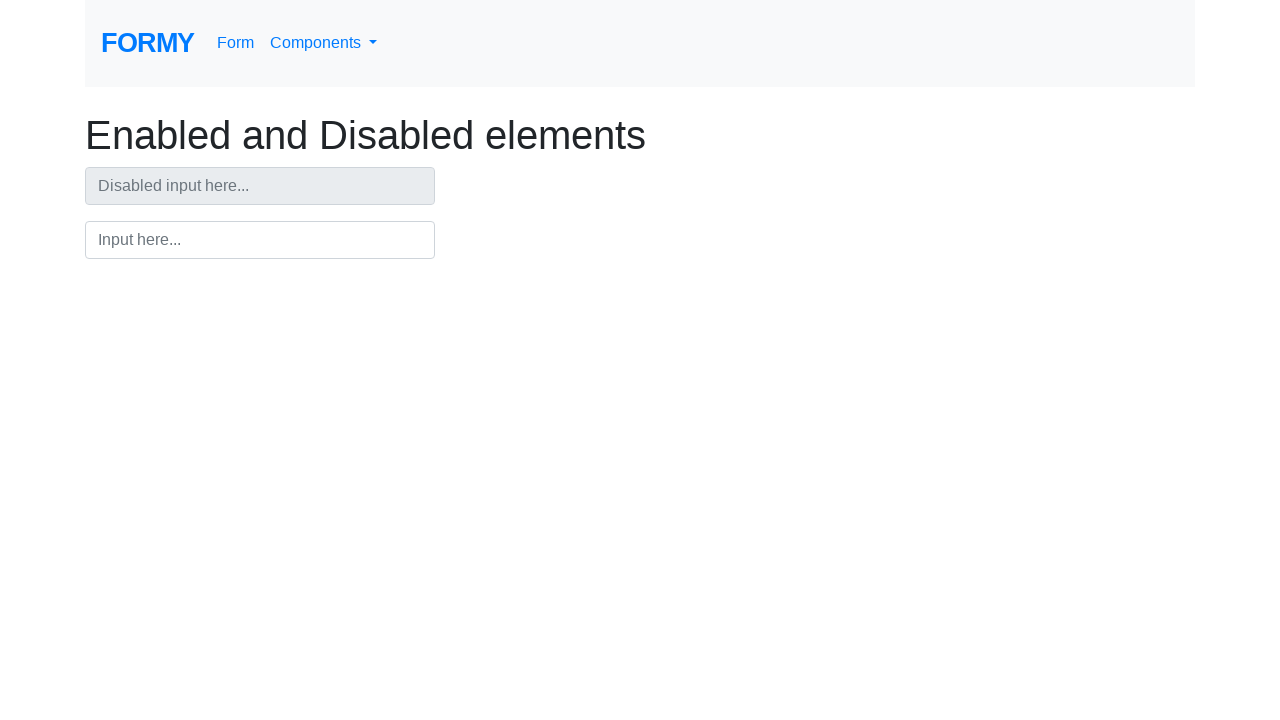

Located the disabled input field
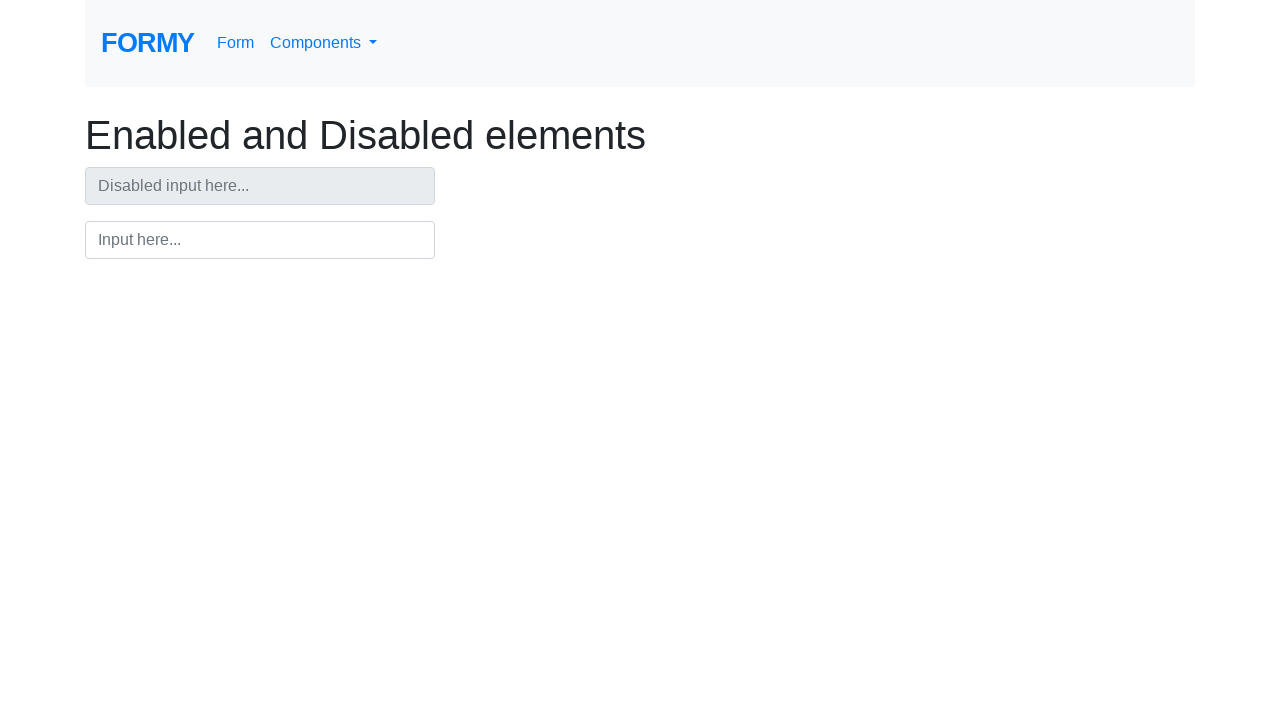

Verified that disabled input field is disabled
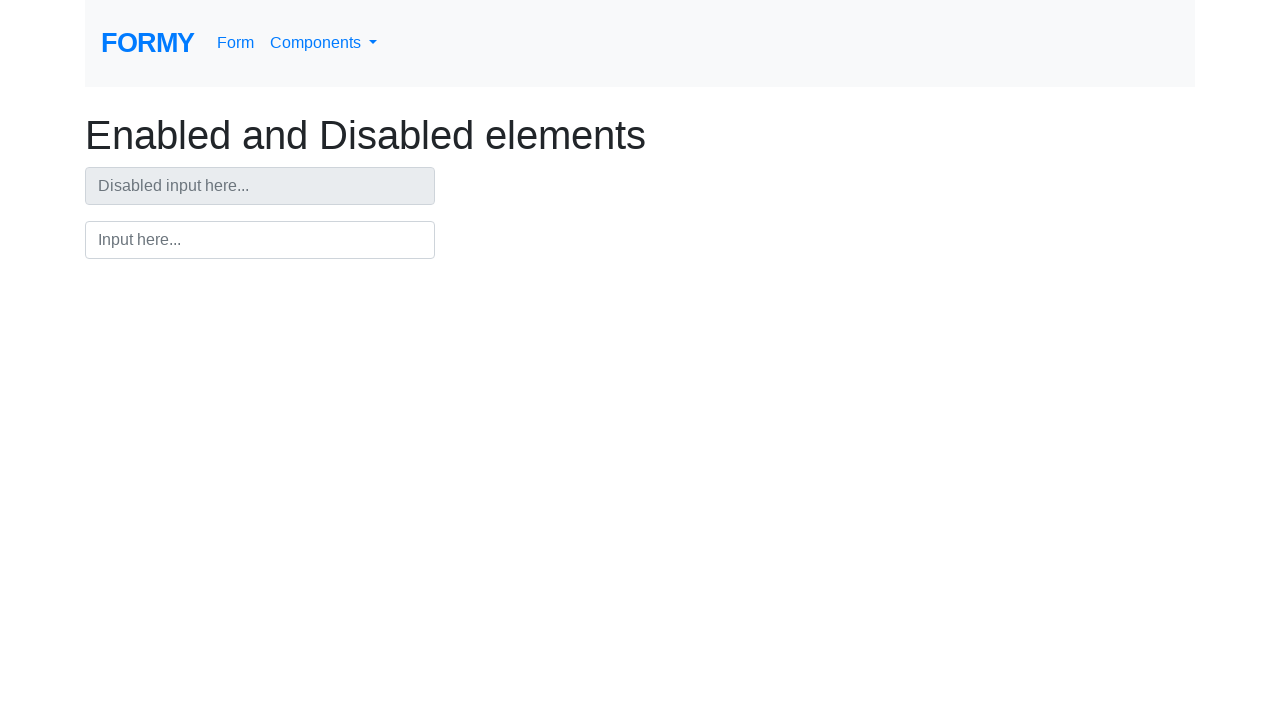

Typed 'We can type anything' in the enabled input field on #input
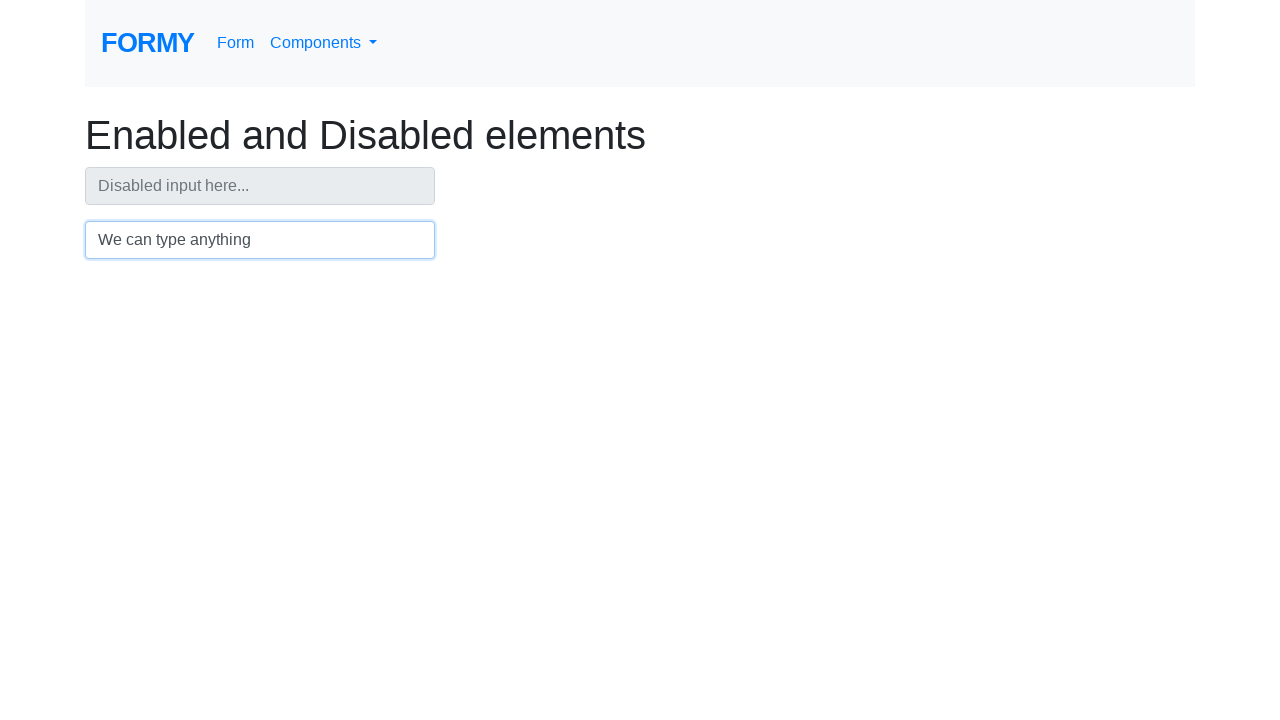

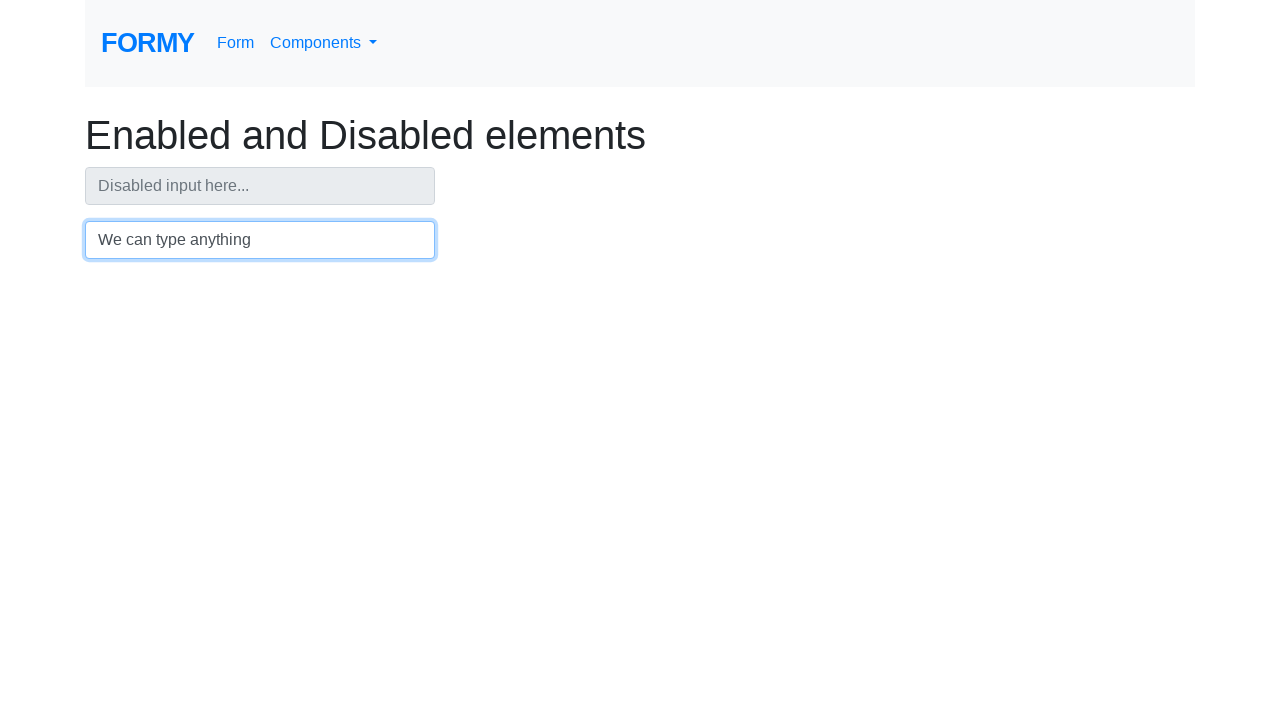